Tests alert handling by clicking a button that triggers an alert and accepting it

Starting URL: https://letcode.in/waits

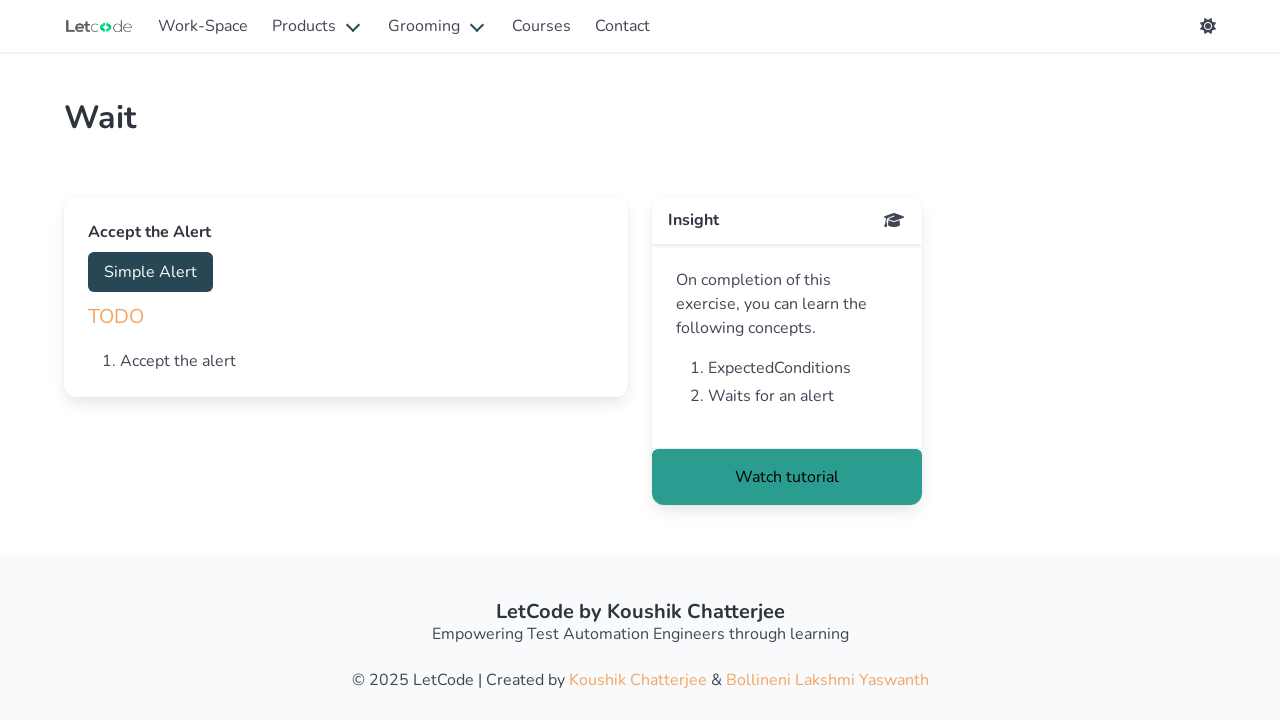

Navigated to https://letcode.in/waits
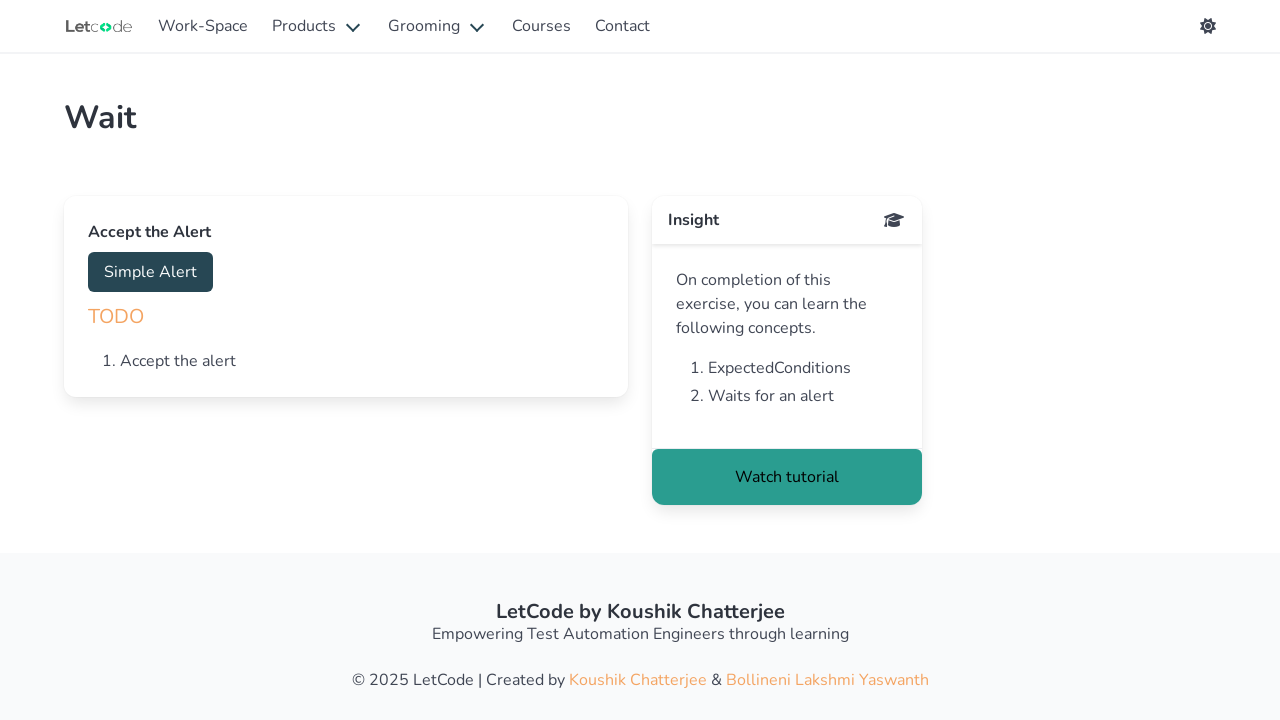

Clicked button with id 'accept' to trigger alert at (150, 272) on #accept
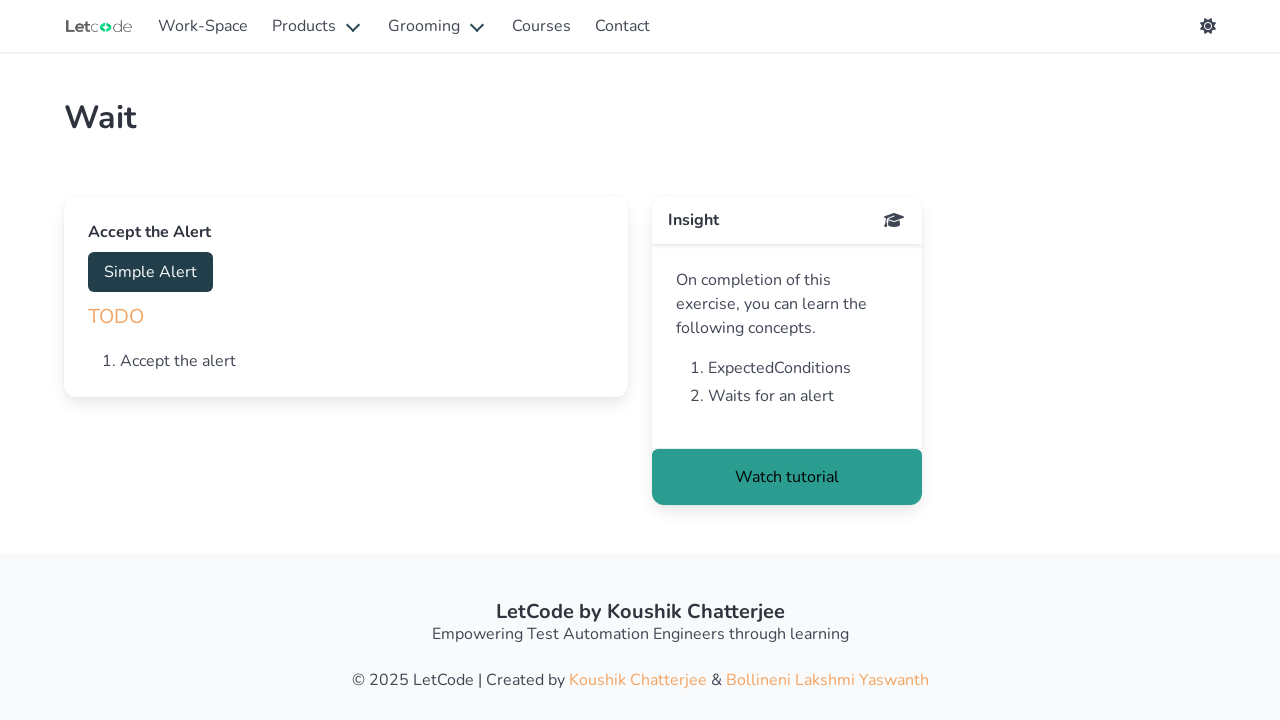

Set up dialog handler to accept alerts
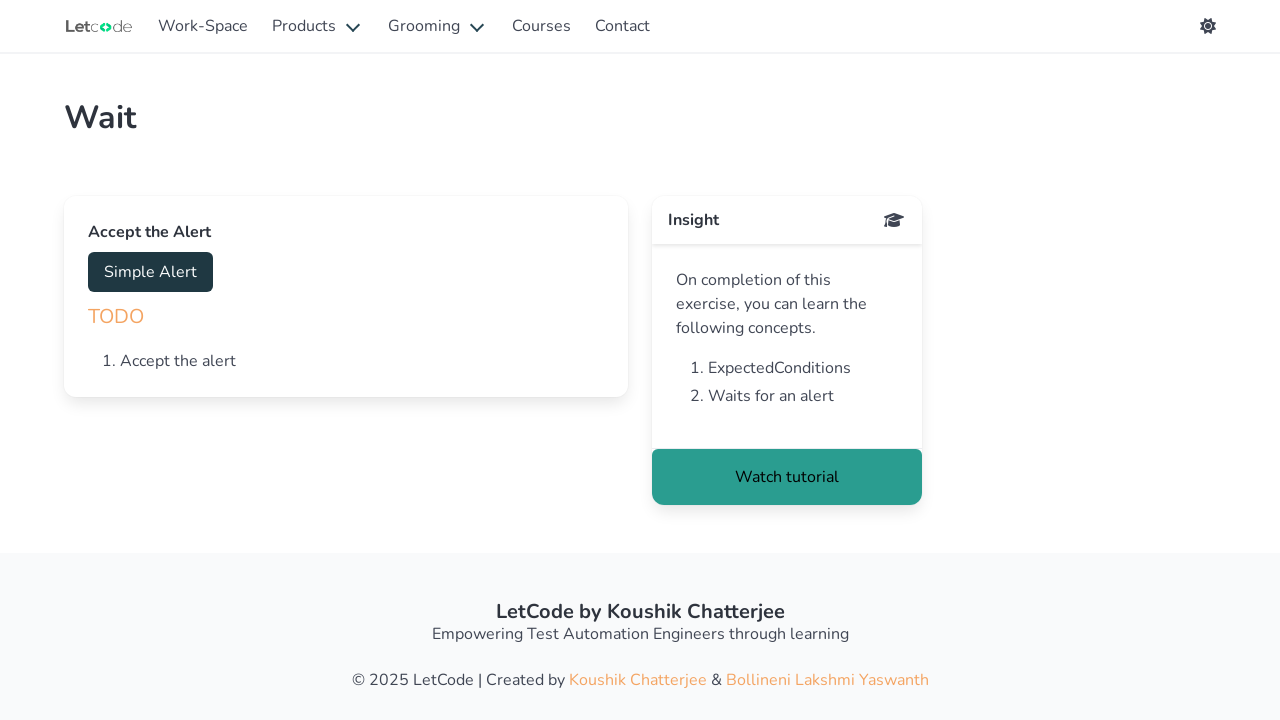

Waited 1000ms for alert to be handled
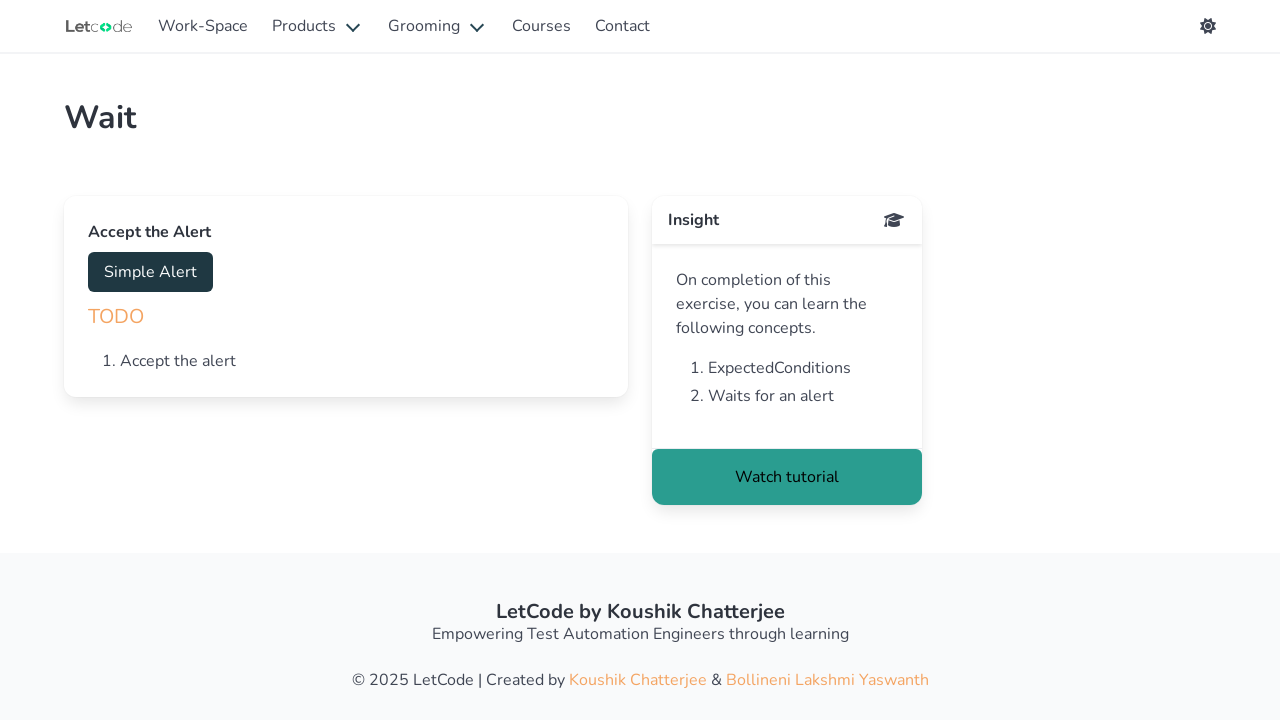

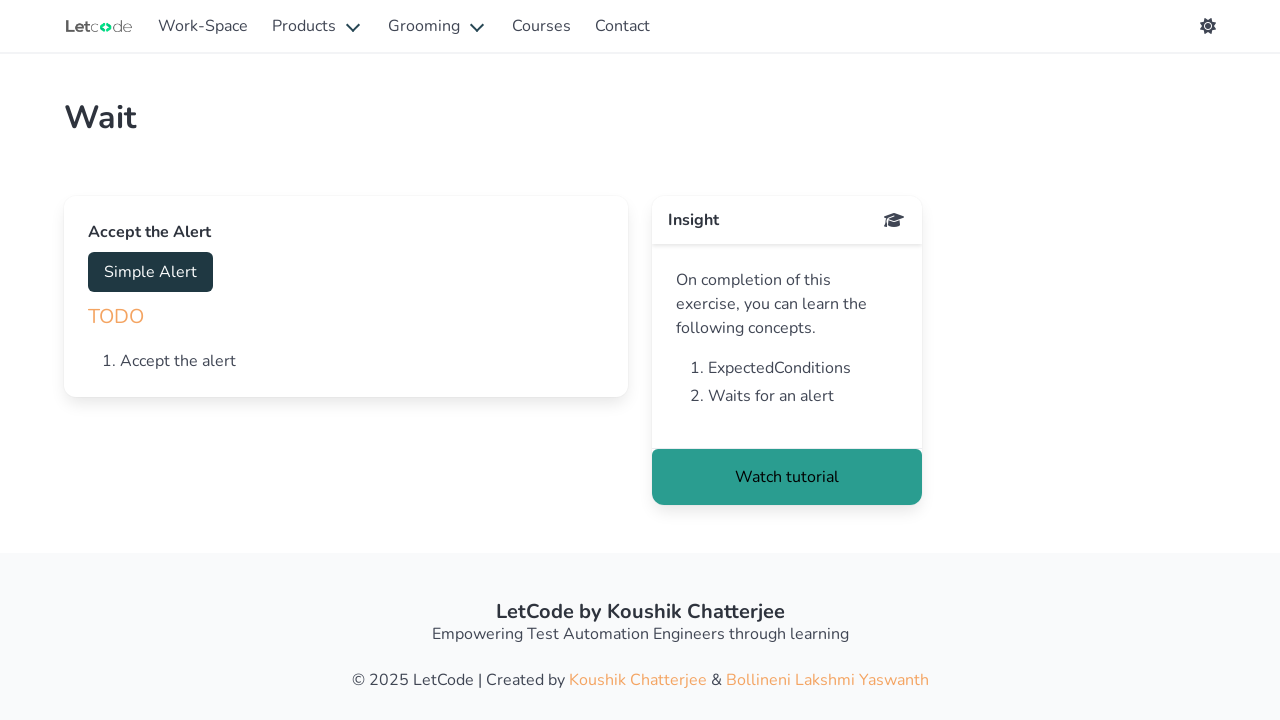